Tests selecting option 2 from dropdown and verifying the selection

Starting URL: https://the-internet.herokuapp.com/

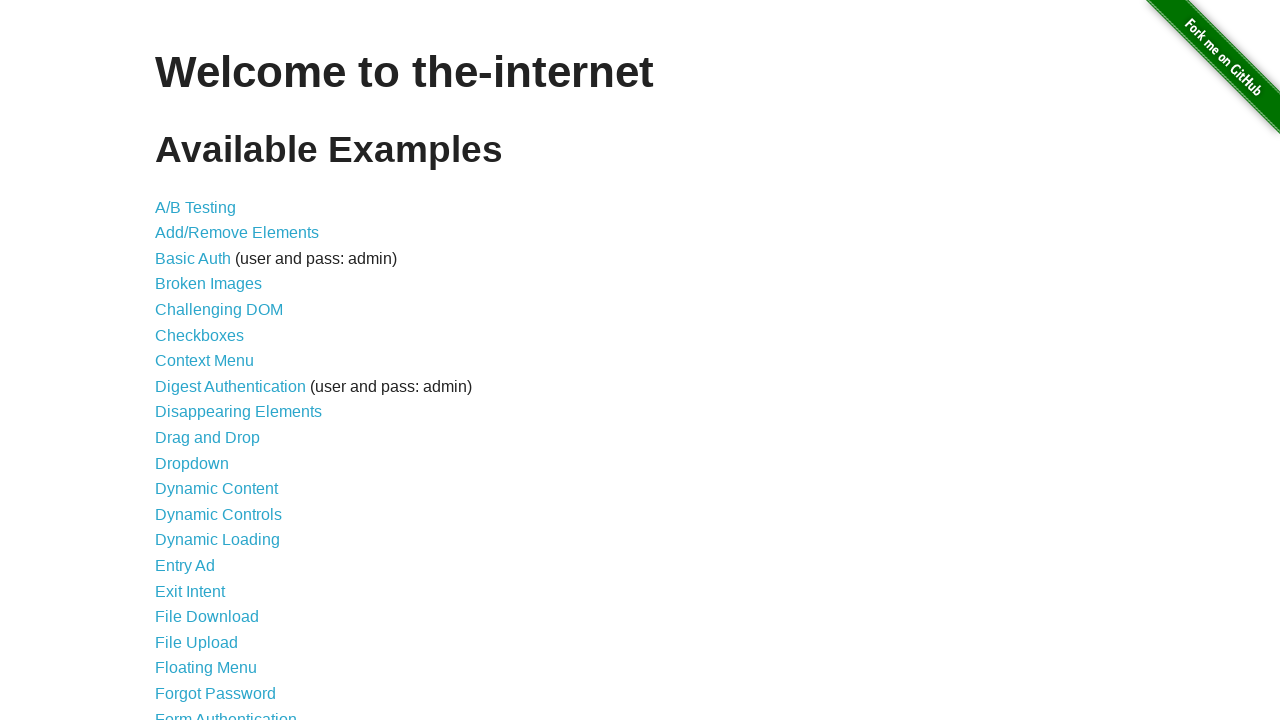

Clicked on Dropdown link to navigate to dropdown test page at (192, 463) on internal:role=link[name="Dropdown"i]
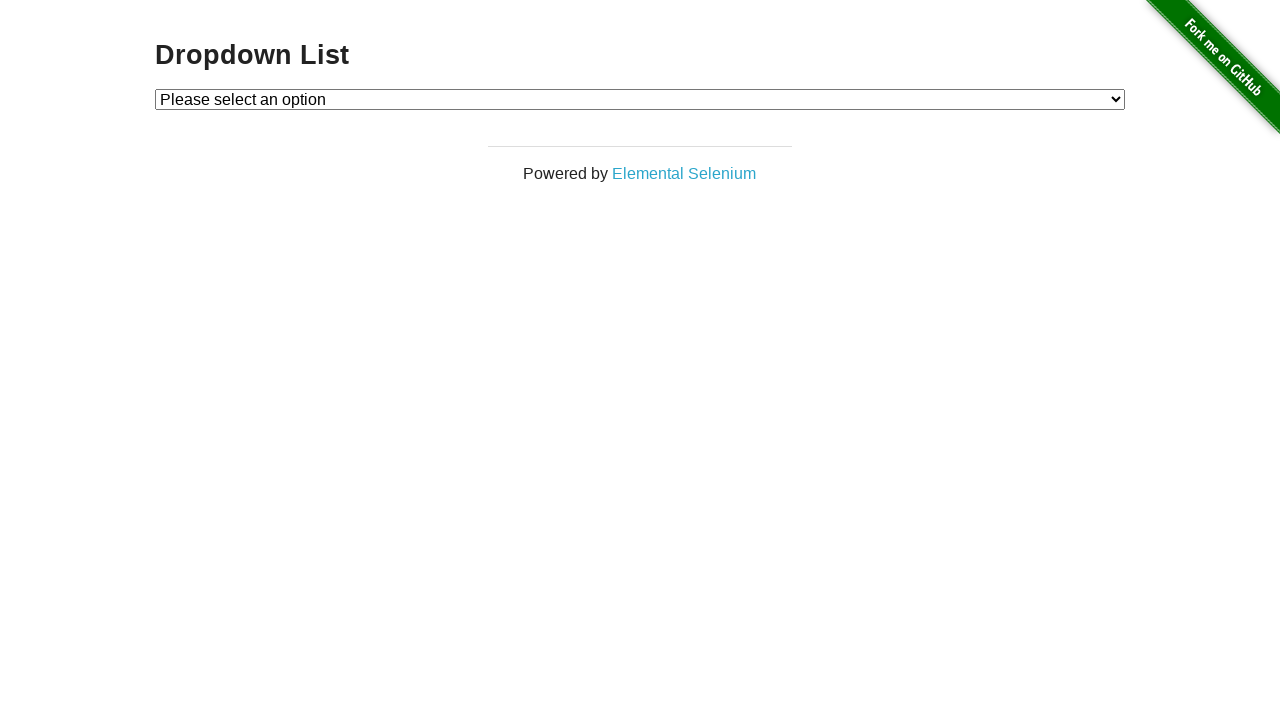

Selected option 2 from the dropdown menu on #dropdown
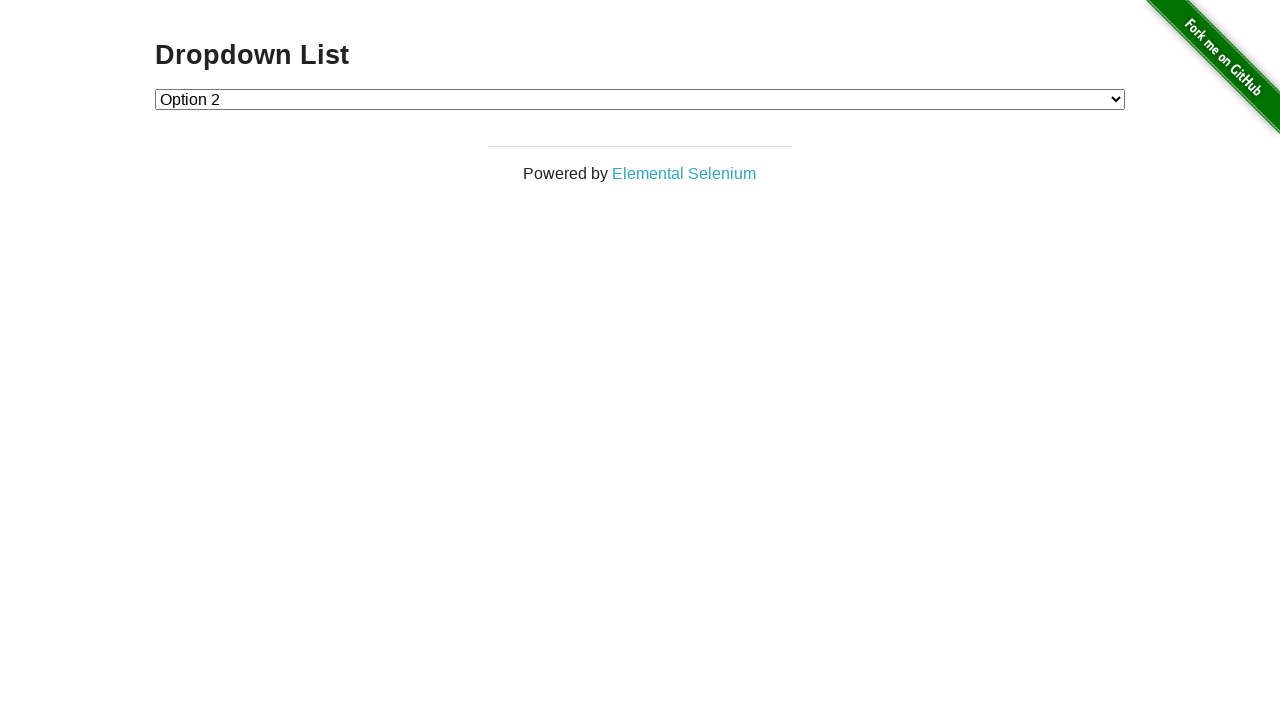

Verified that dropdown selection is option 2
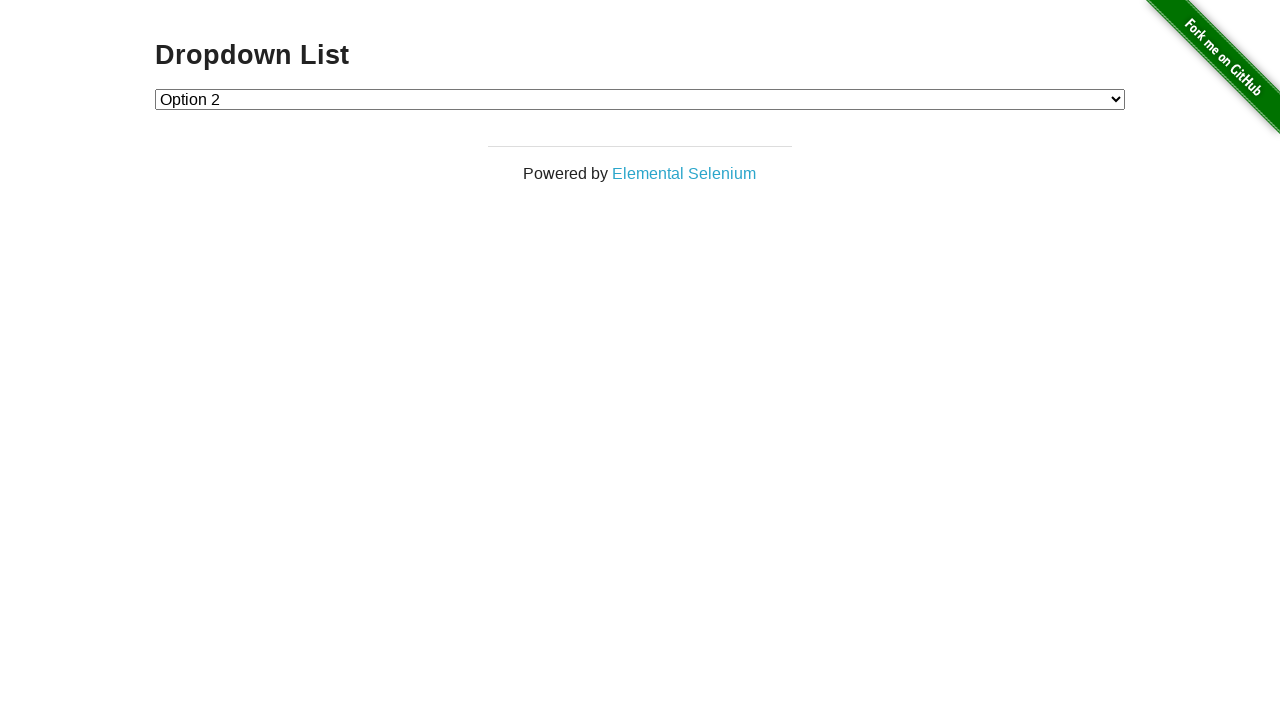

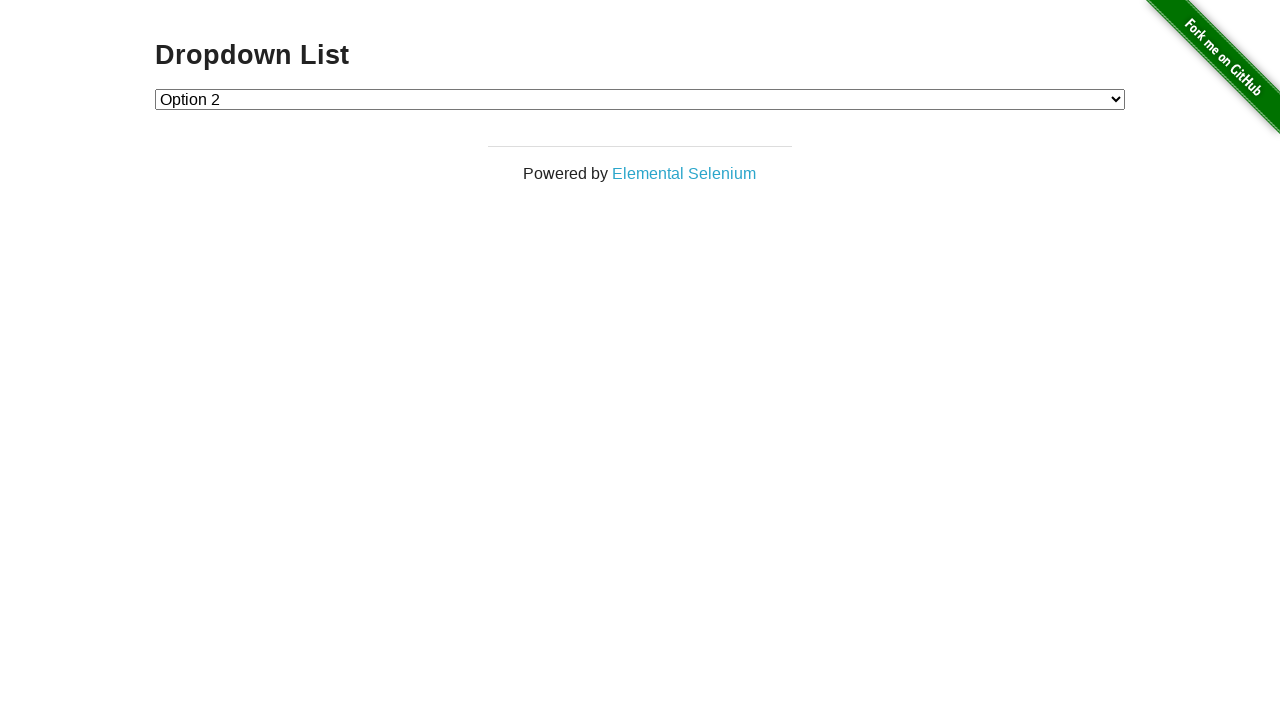